Tests successful user registration by clicking the Register button, filling in valid username and password credentials, submitting the form, and verifying the success message before clicking Back.

Starting URL: https://anatoly-karpovich.github.io/demo-login-form/

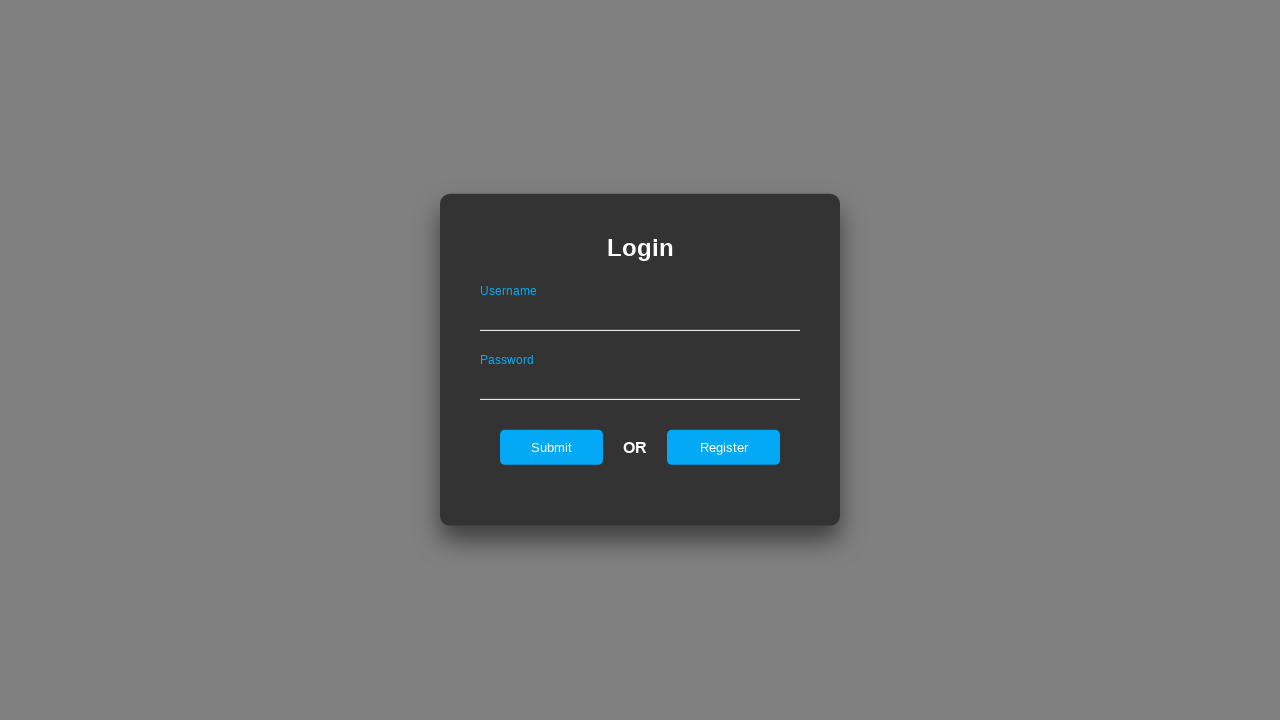

Clicked Register button to navigate to registration page at (724, 447) on xpath=//input[@id="registerOnLogin"]
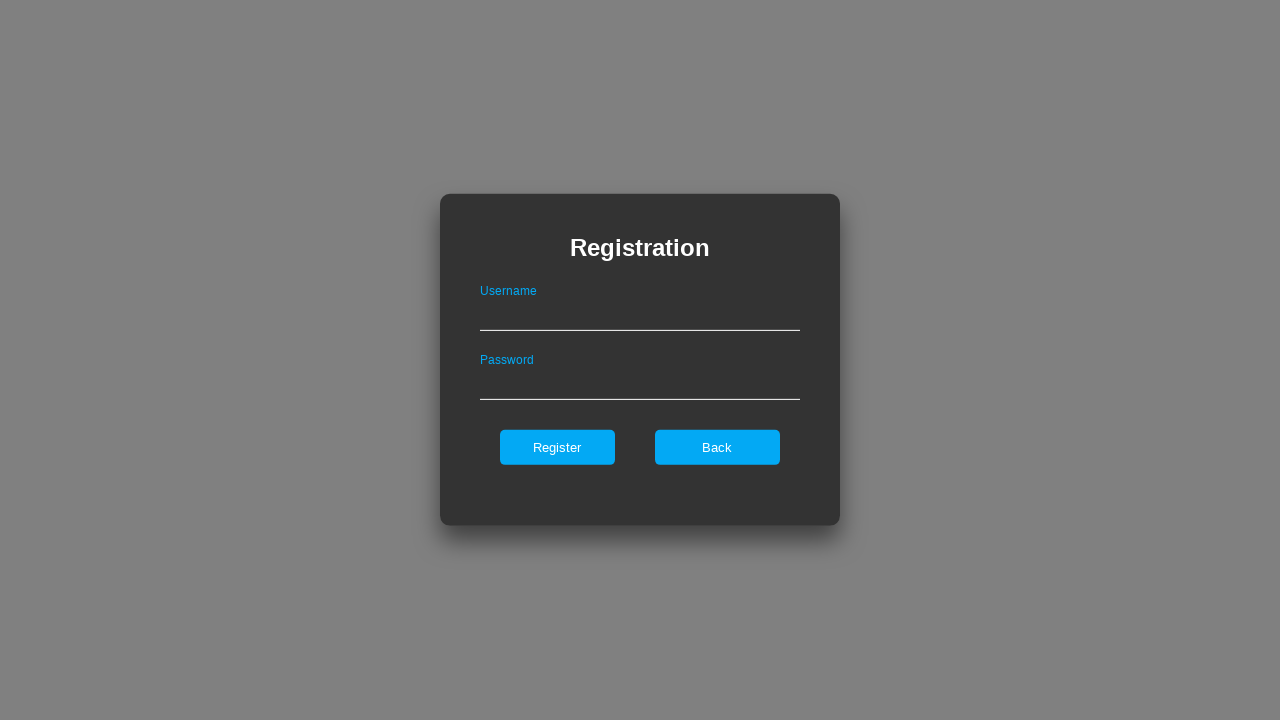

Registration form loaded
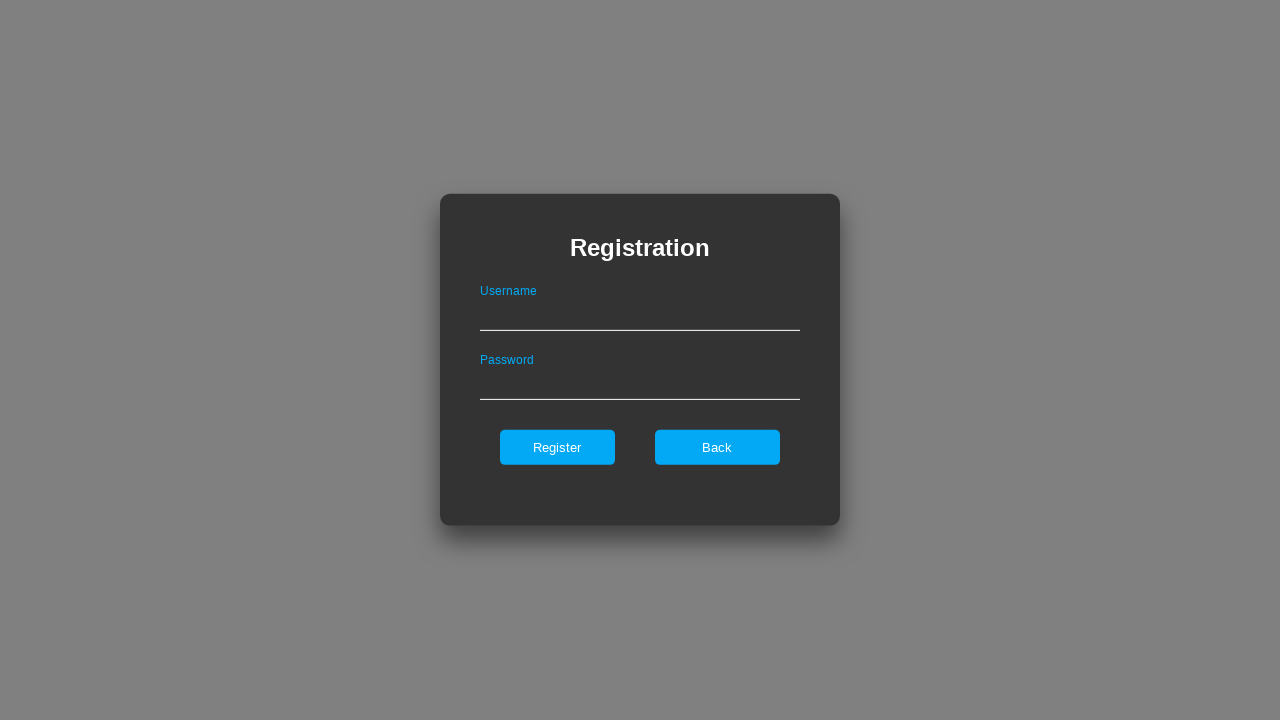

Filled username field with 'student' on //input[@id="userNameOnRegister"]
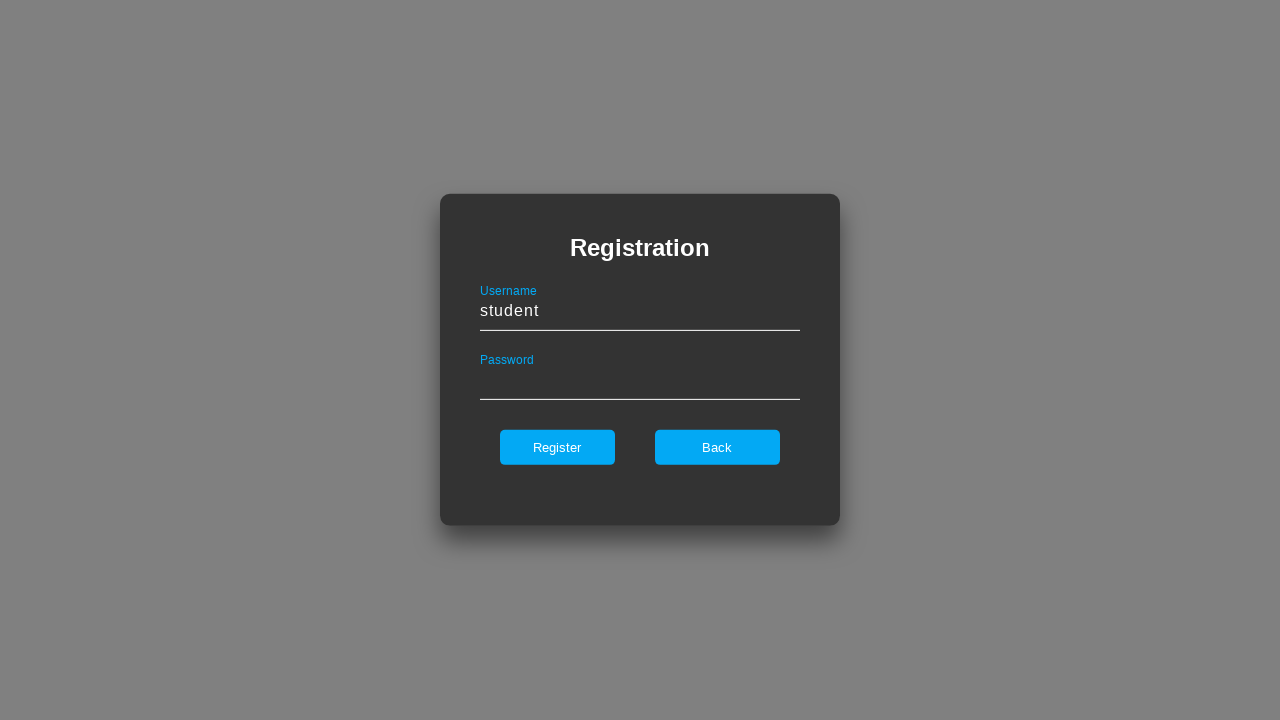

Filled password field with 'strongPass' on //input[@id="passwordOnRegister"]
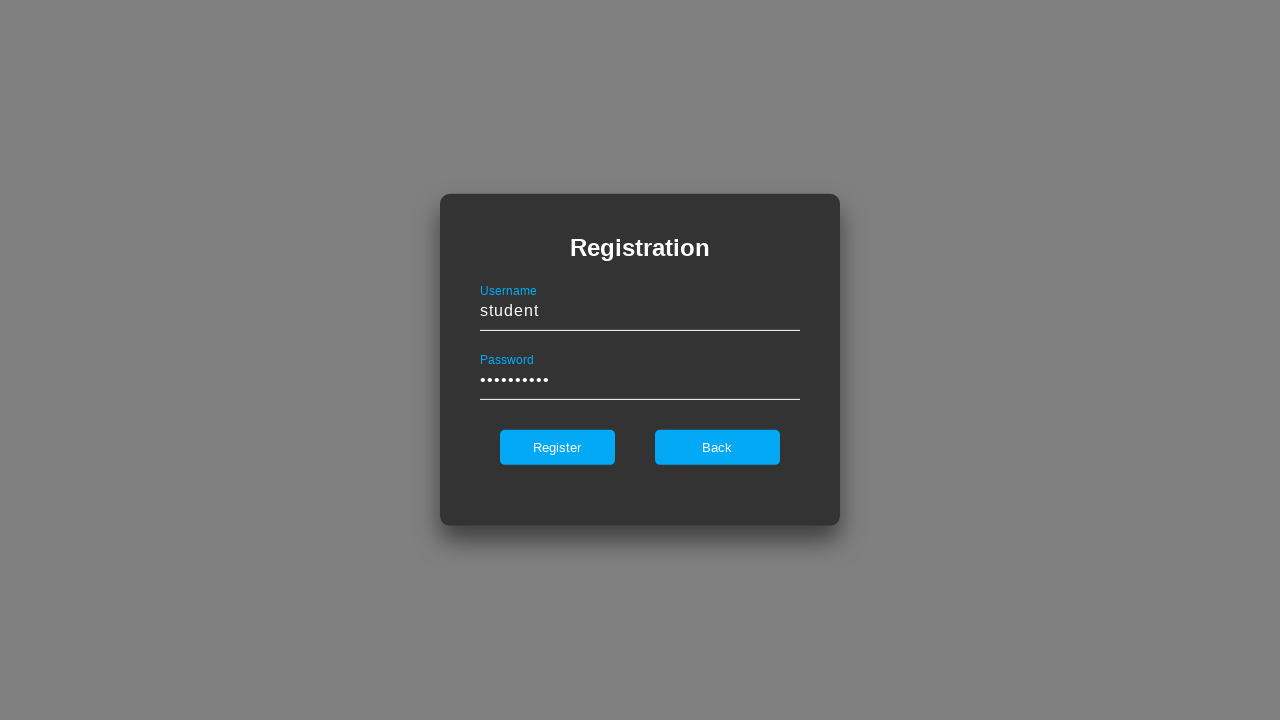

Clicked Register submit button to complete registration at (557, 447) on xpath=//input[@id="register"]
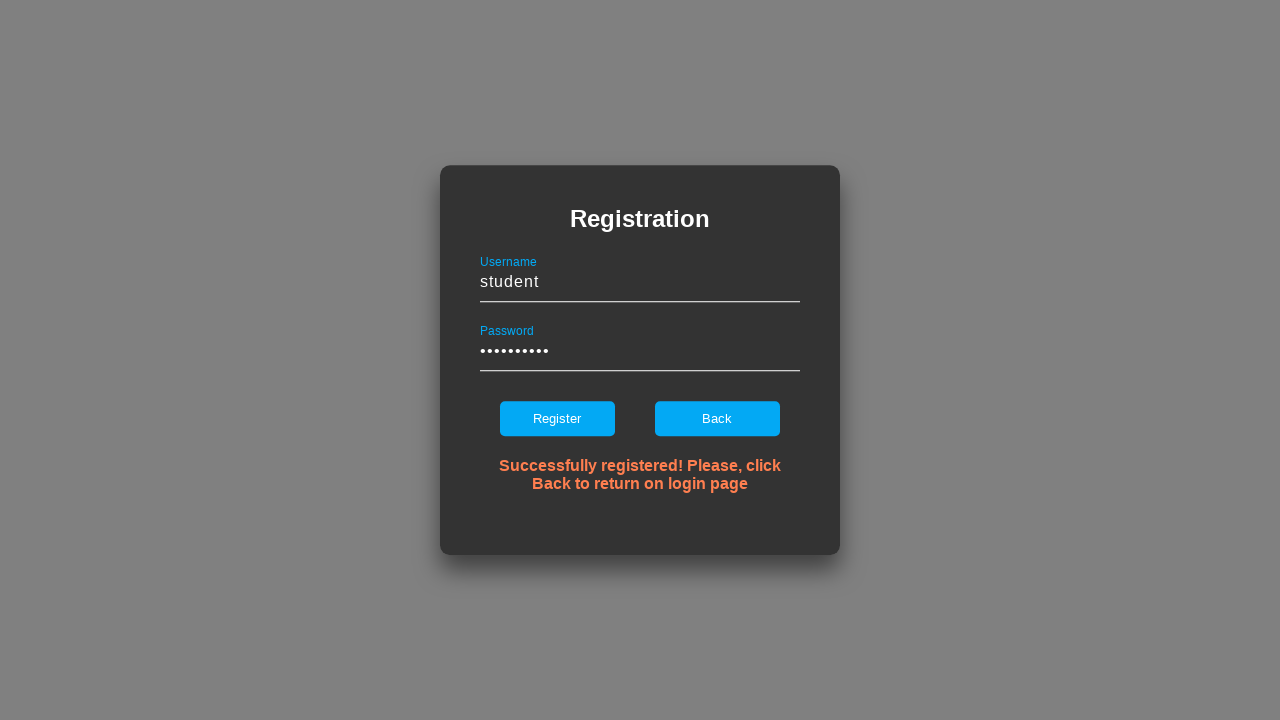

Success message appeared confirming registration
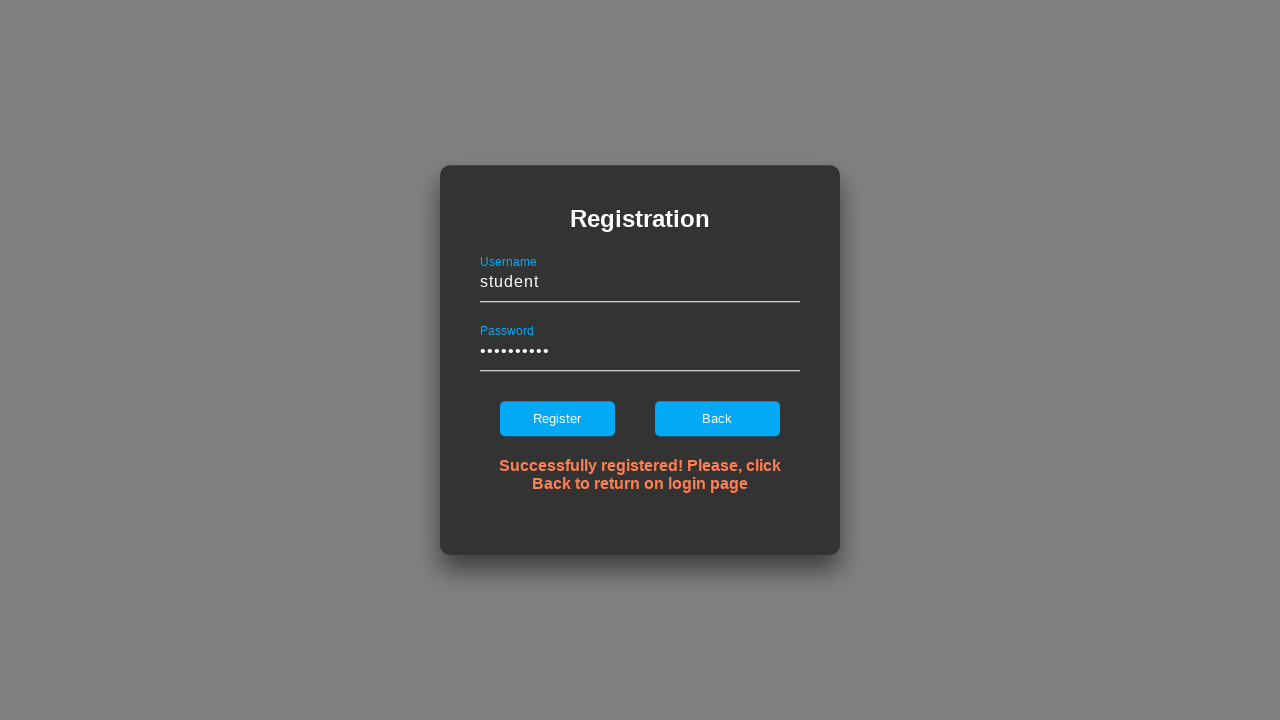

Clicked Back button to return to login page at (717, 419) on xpath=//input[@id="backOnRegister"]
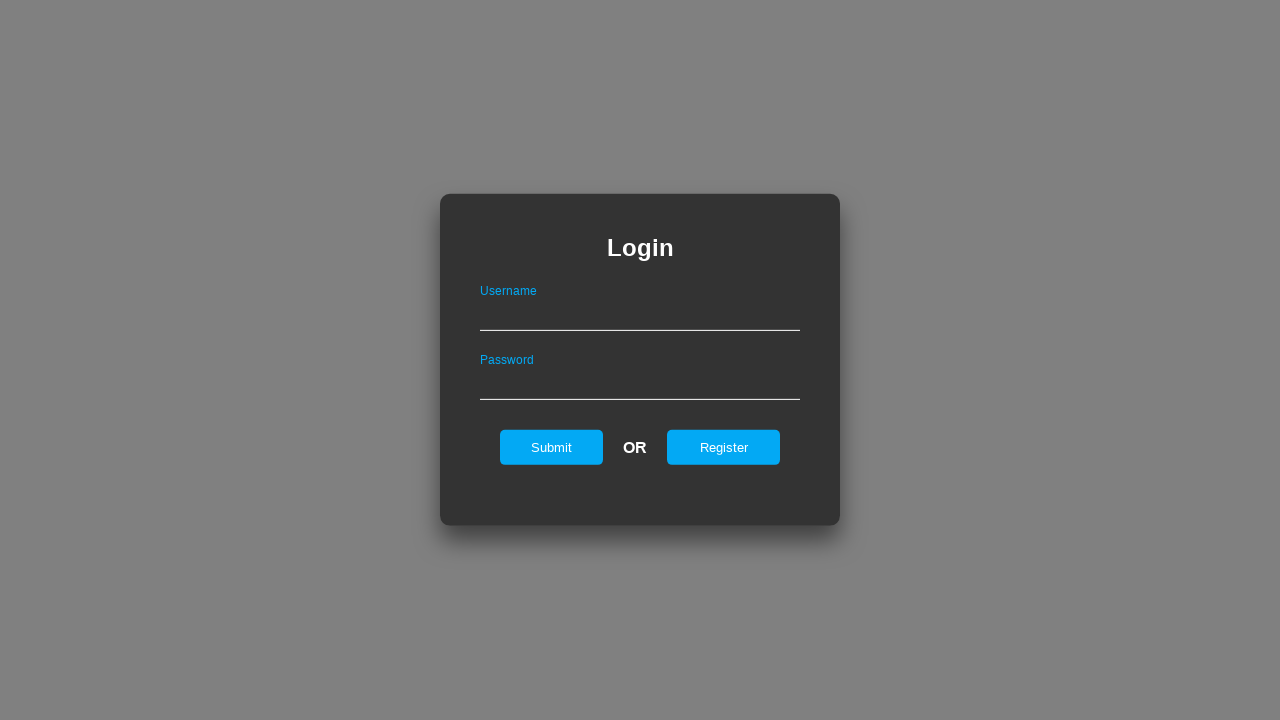

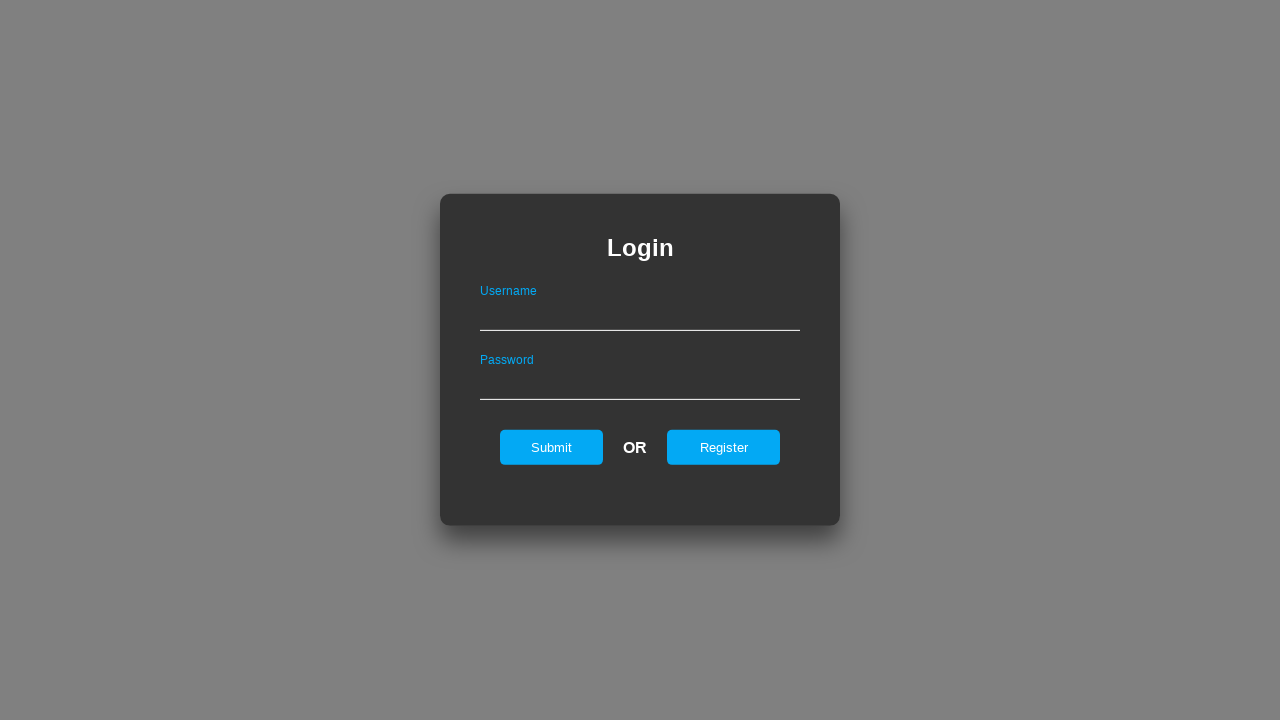